Tests a form by filling out user information fields, copying current address to permanent address field using keyboard shortcuts, and submitting the form

Starting URL: https://demoqa.com/text-box

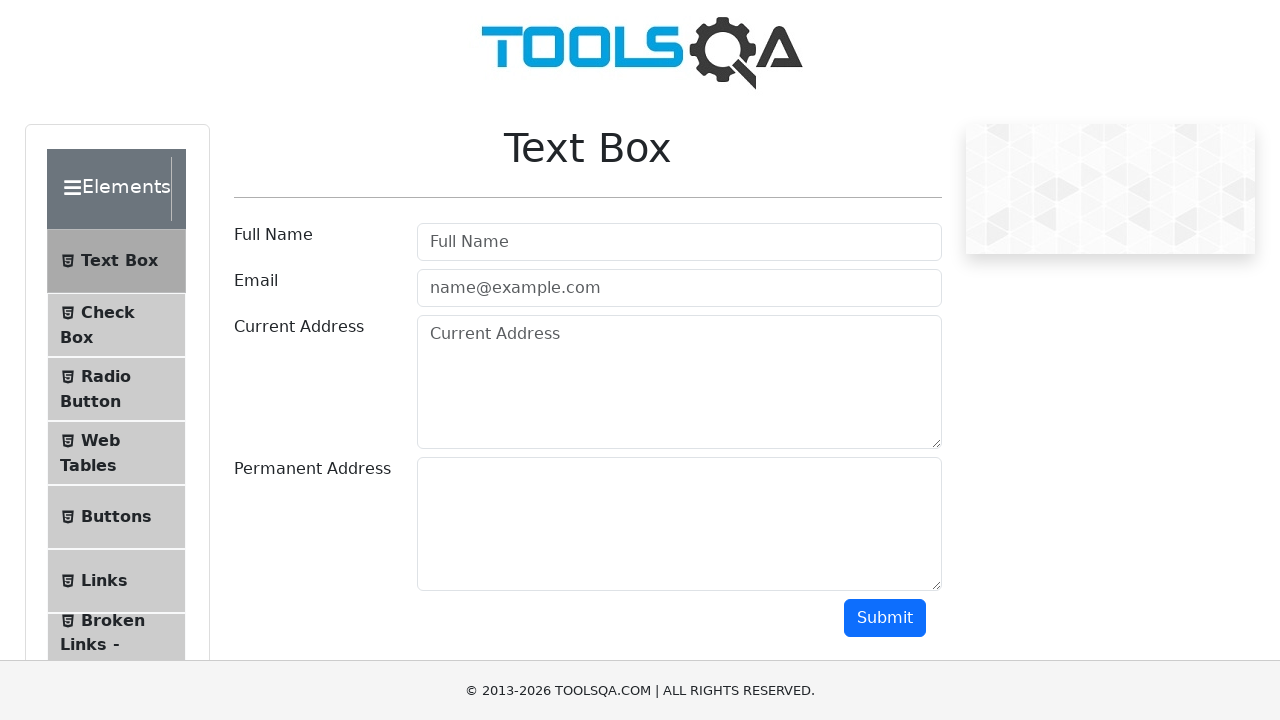

Filled user name field with 'Sabawoon Yuonus' on input#userName
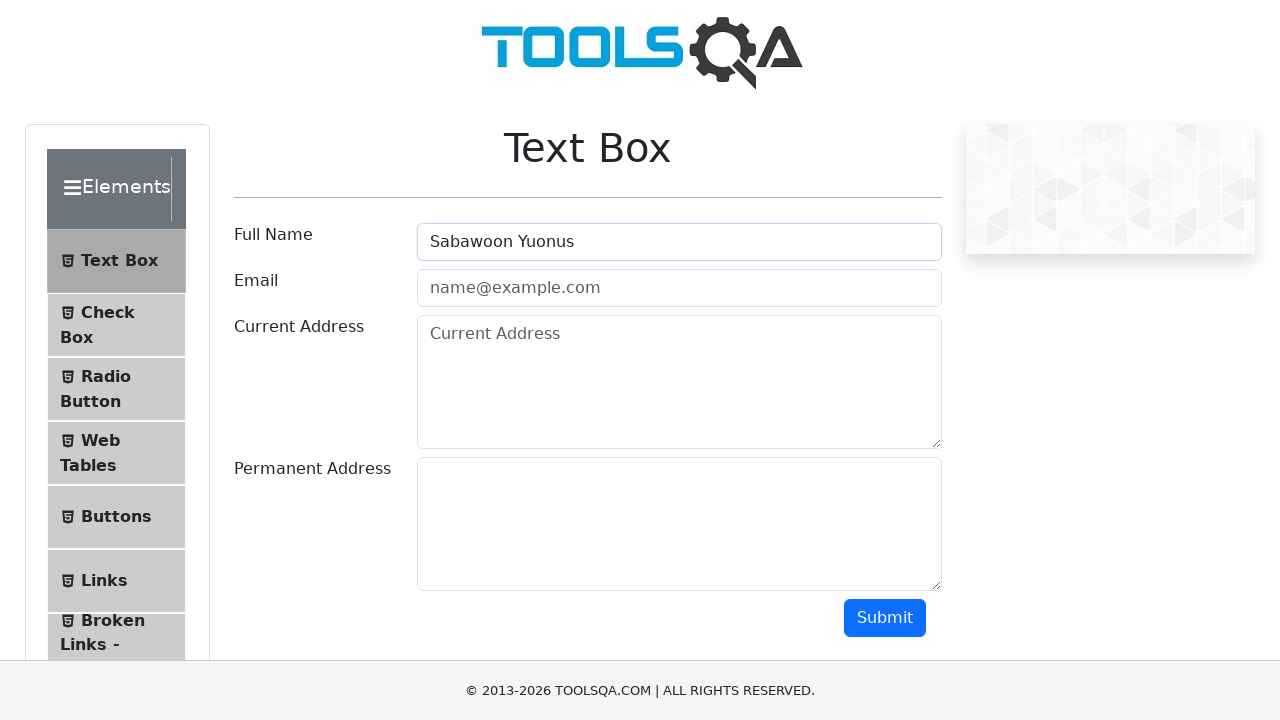

Filled email field with 'sabawoon@stech.com' on input#userEmail
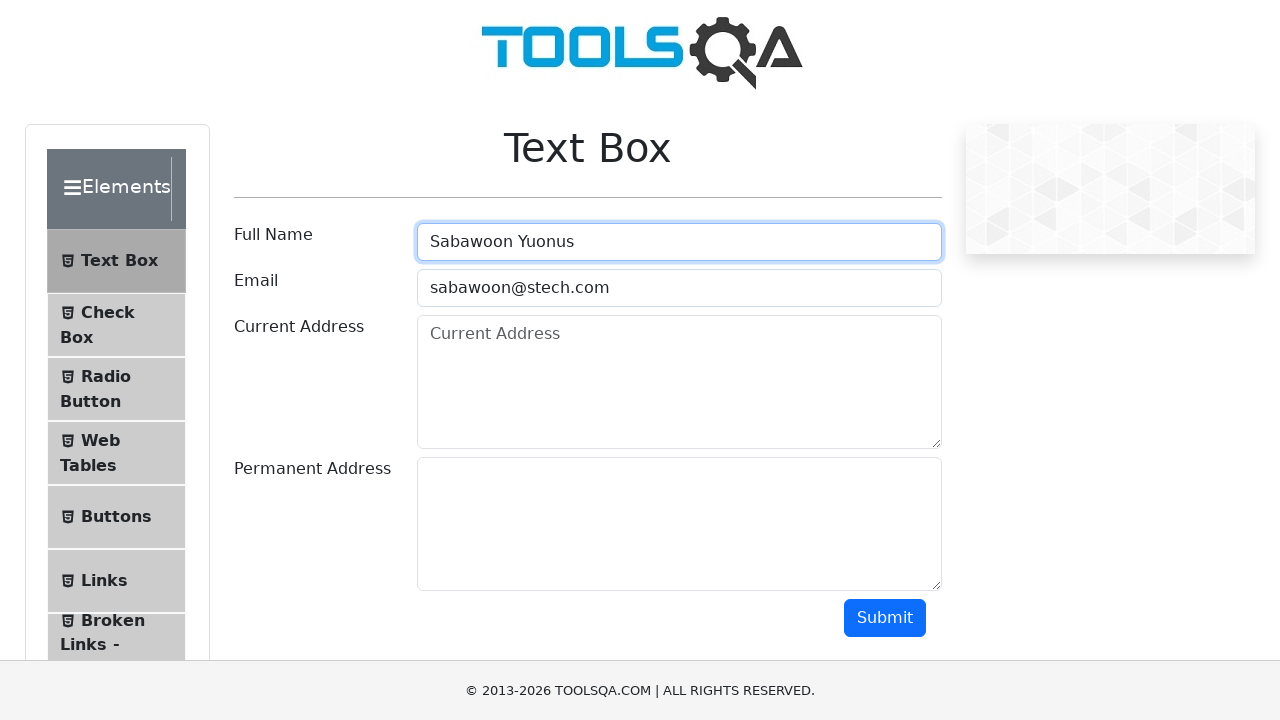

Filled current address field with '5001 Seminary Rd., Alexandria, VA' on textarea#currentAddress
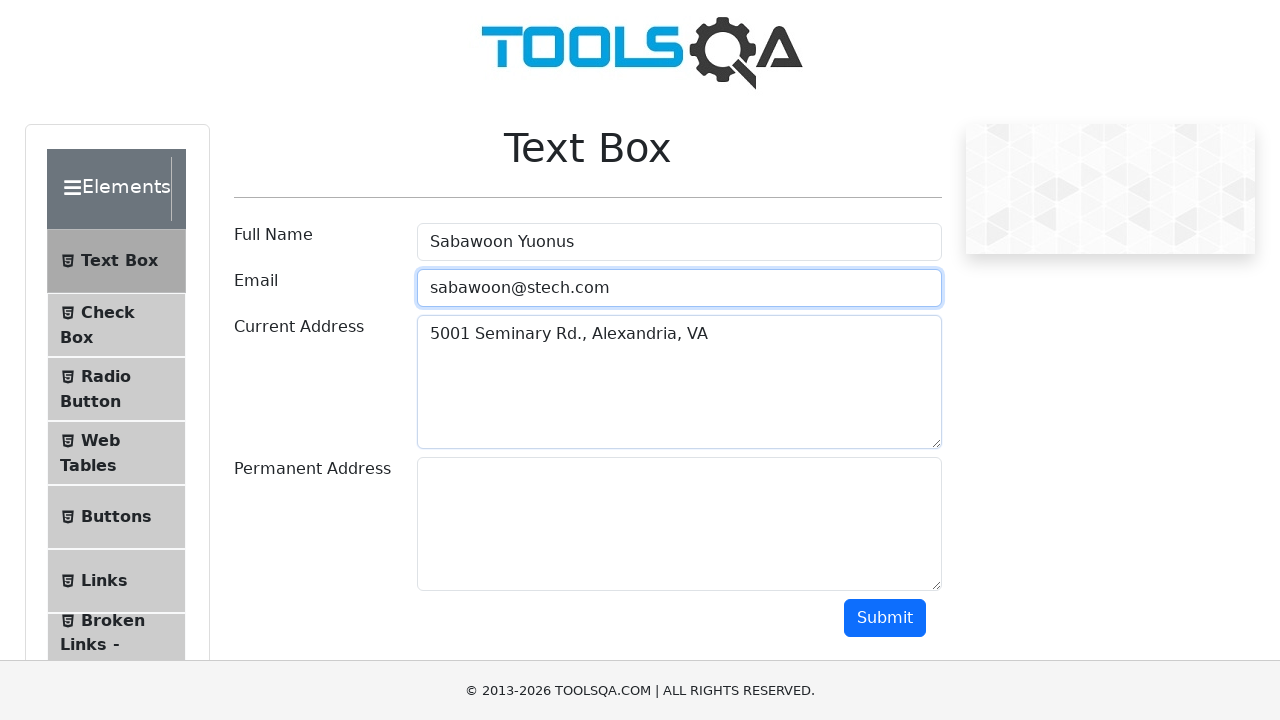

Clicked on current address field to focus it at (679, 382) on textarea#currentAddress
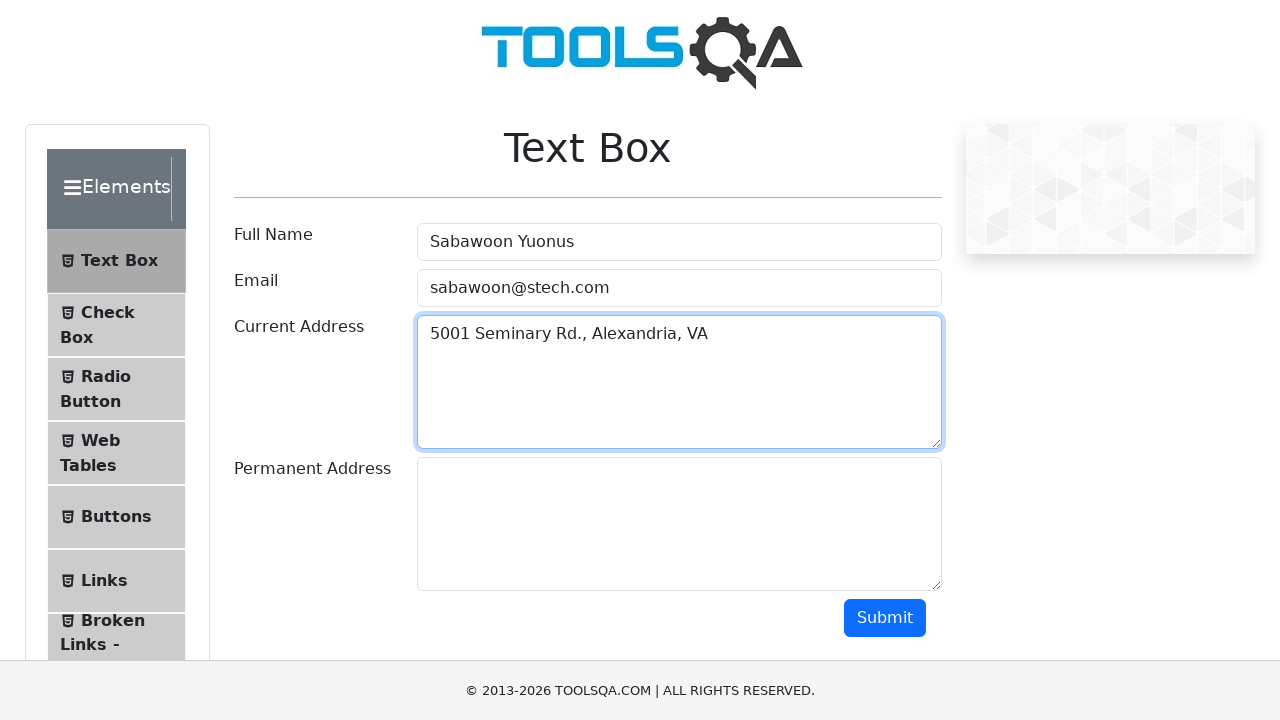

Selected all text in current address field using Ctrl+A
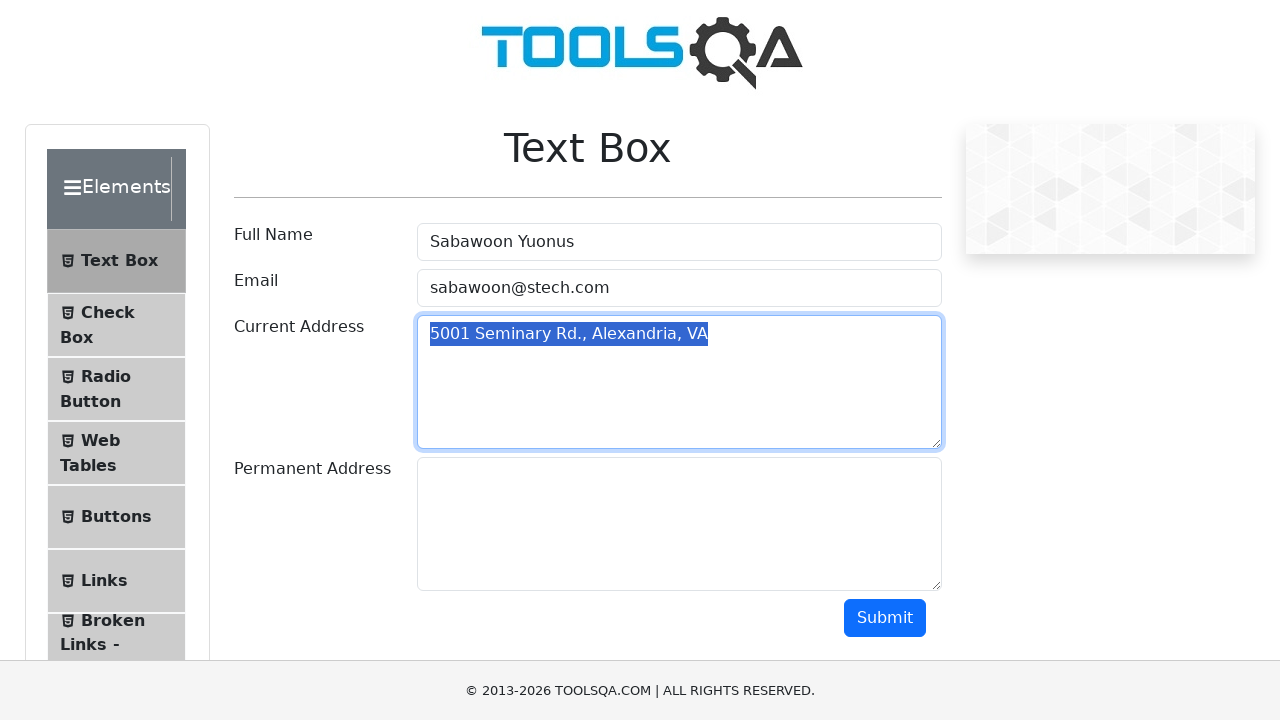

Copied current address text using Ctrl+C
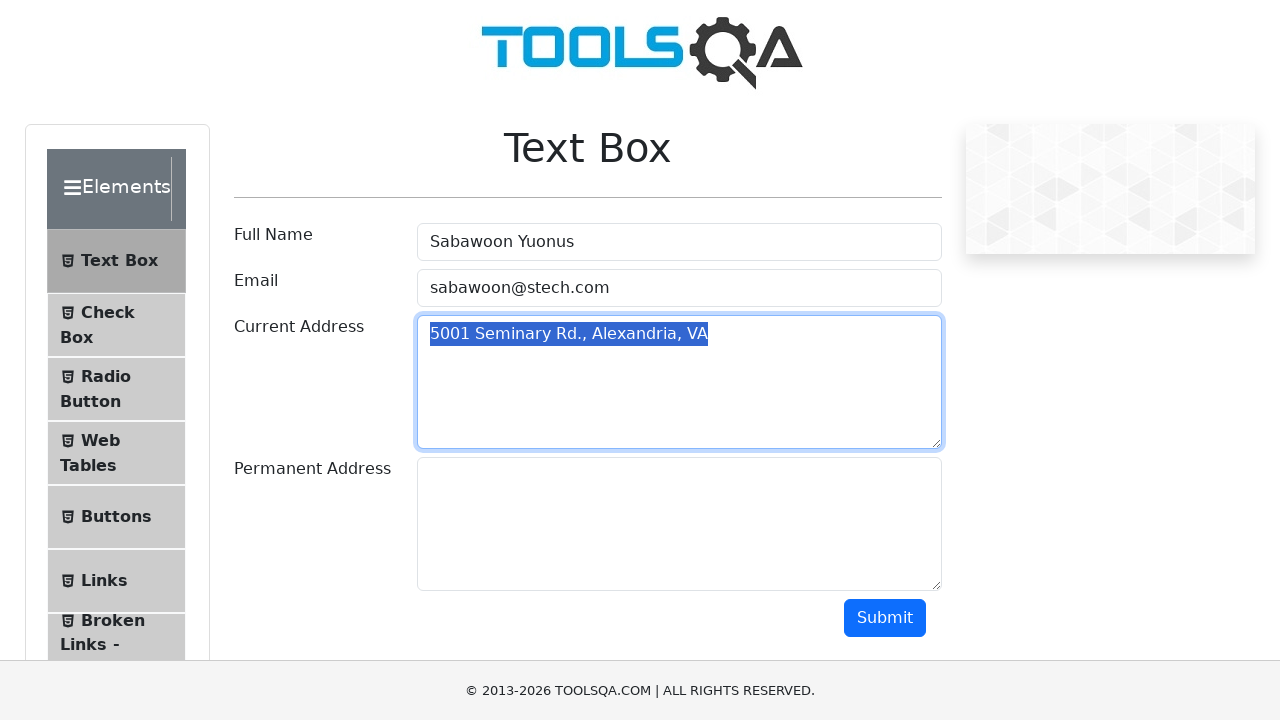

Clicked on permanent address field to focus it at (679, 524) on textarea#permanentAddress
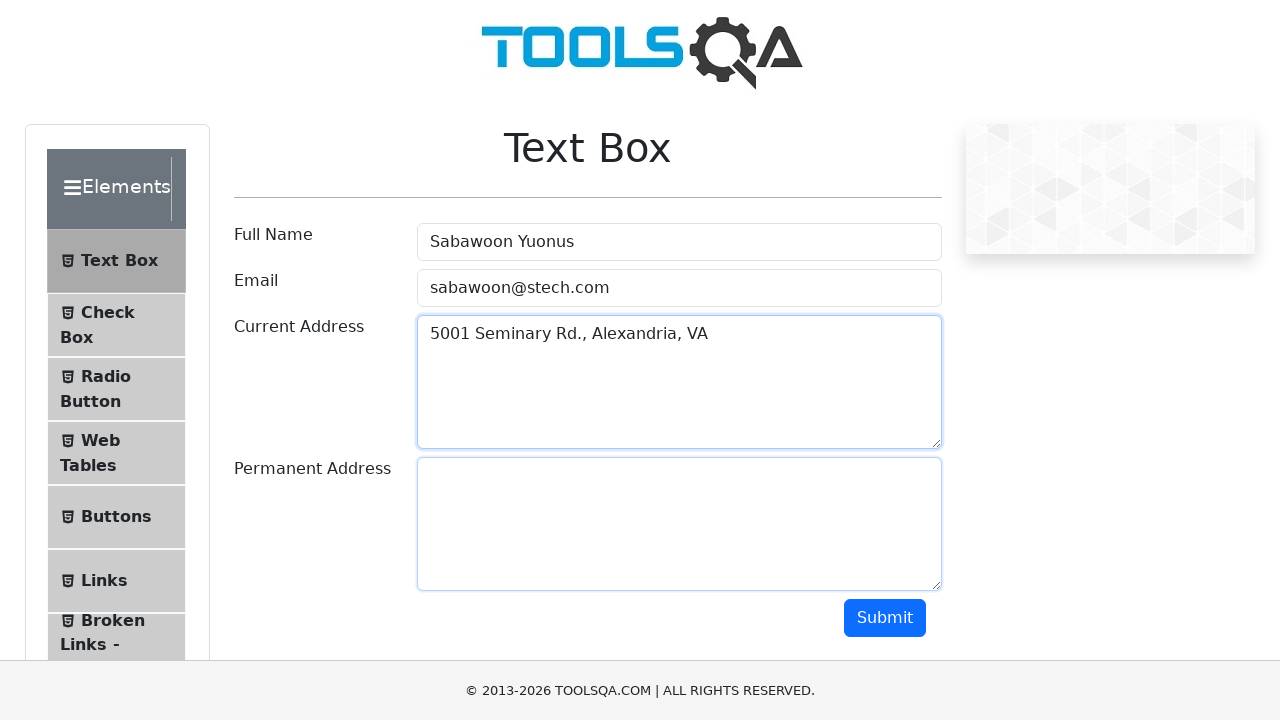

Pasted current address into permanent address field using Ctrl+V
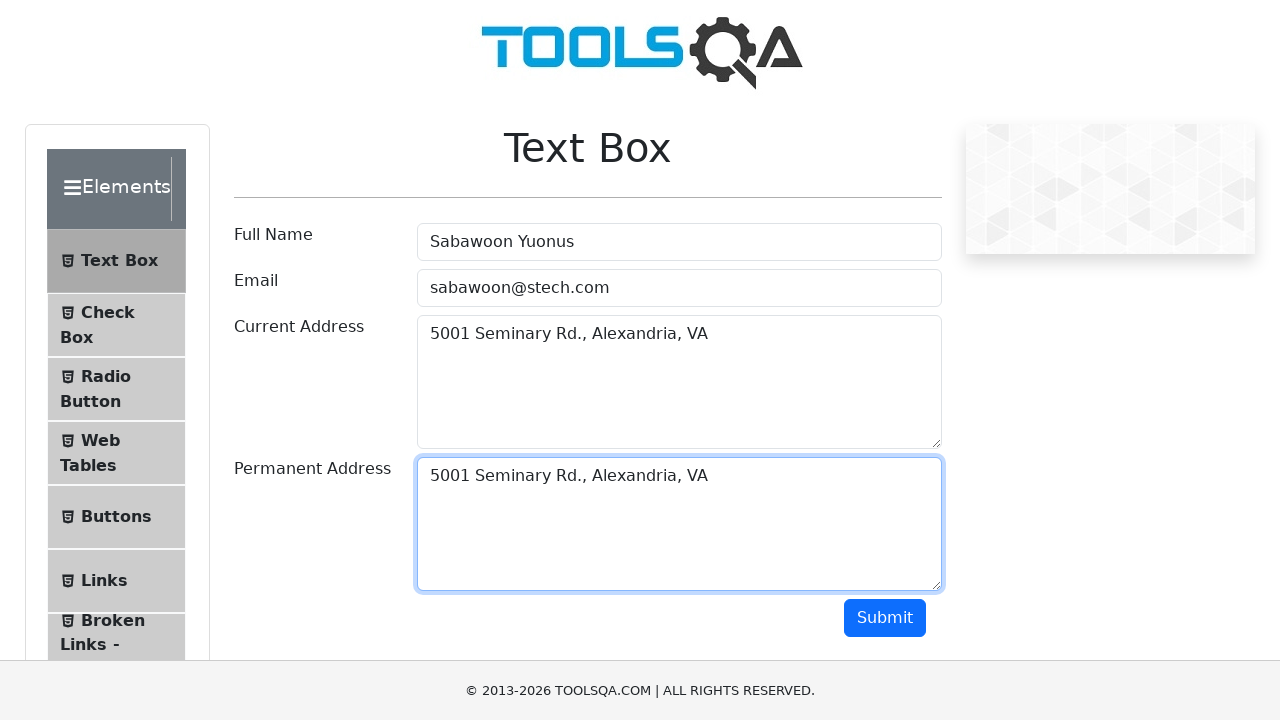

Clicked submit button to submit the form at (885, 618) on button#submit
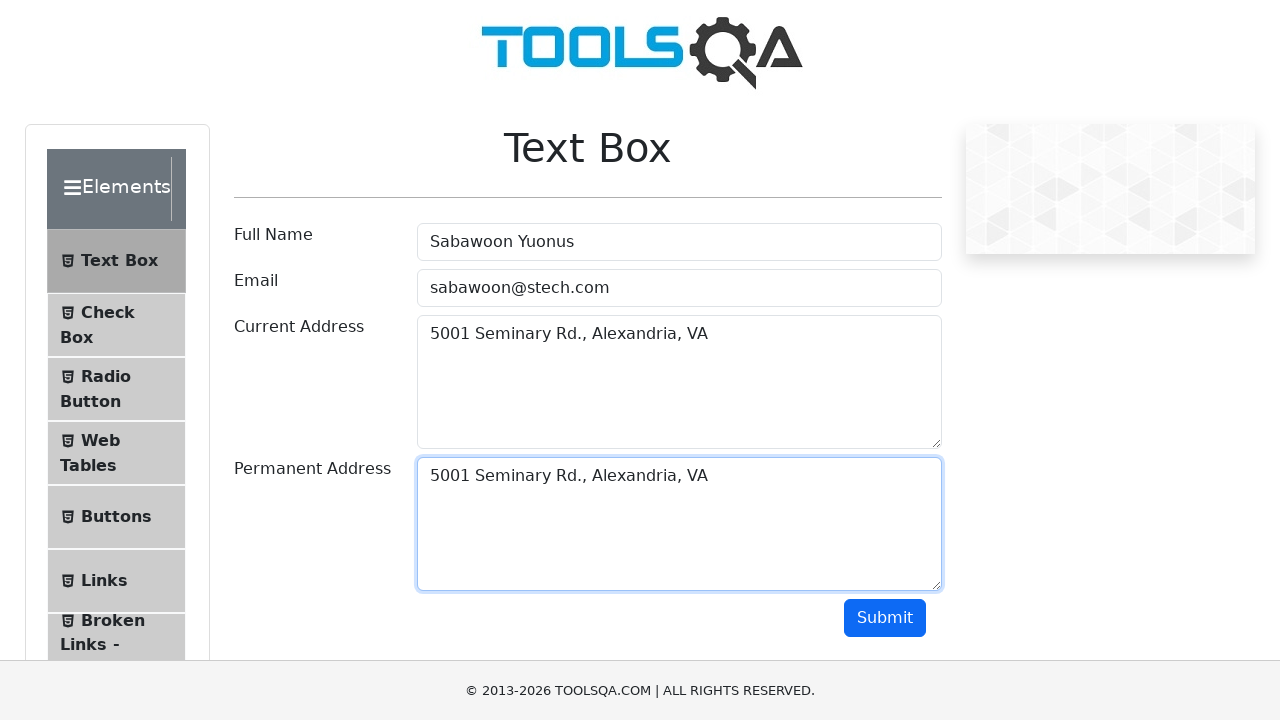

Form submission completed and output results appeared
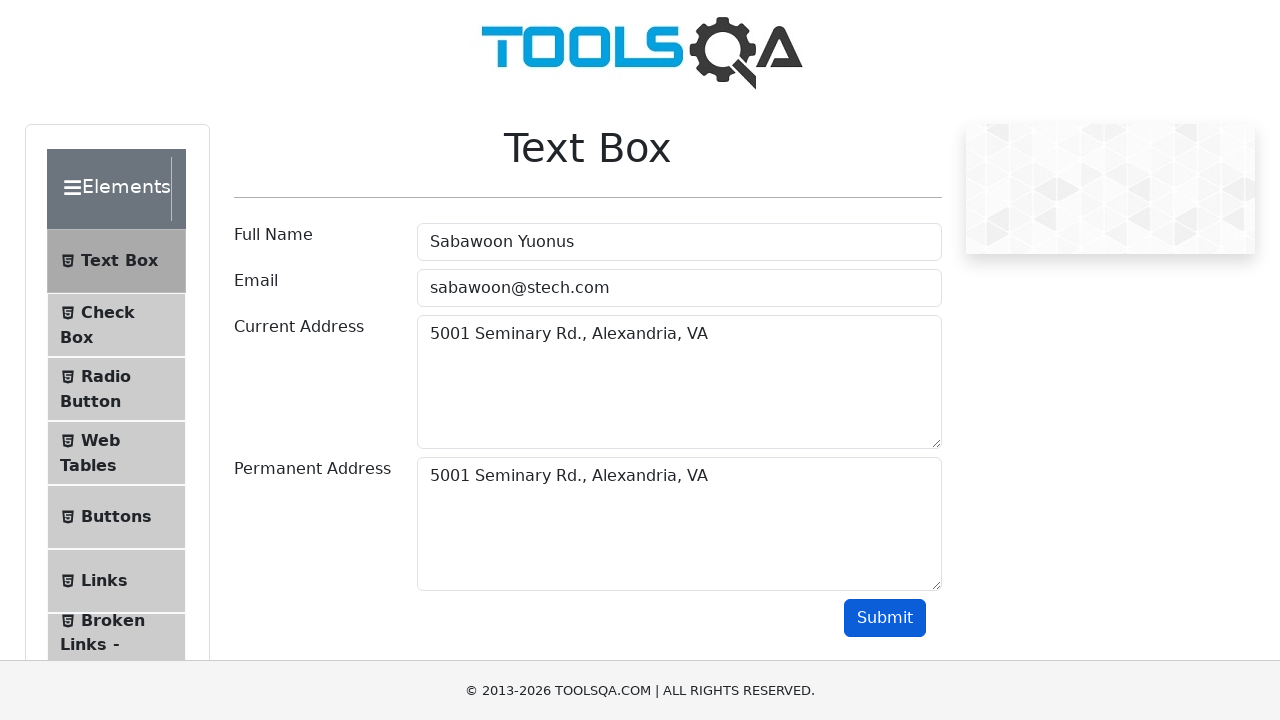

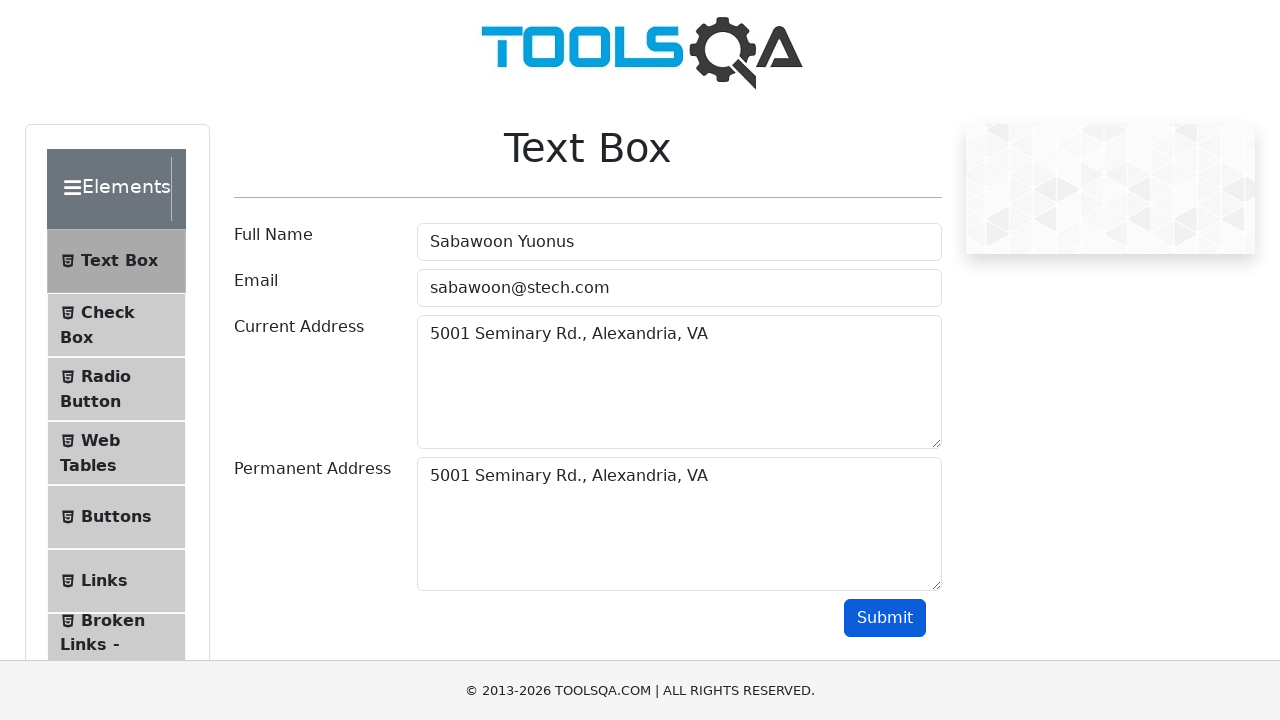